Tests dynamic loading functionality by clicking a start button and waiting for loading icon to disappear, then verifying "Hello World!" text appears

Starting URL: https://automationfc.github.io/dynamic-loading/

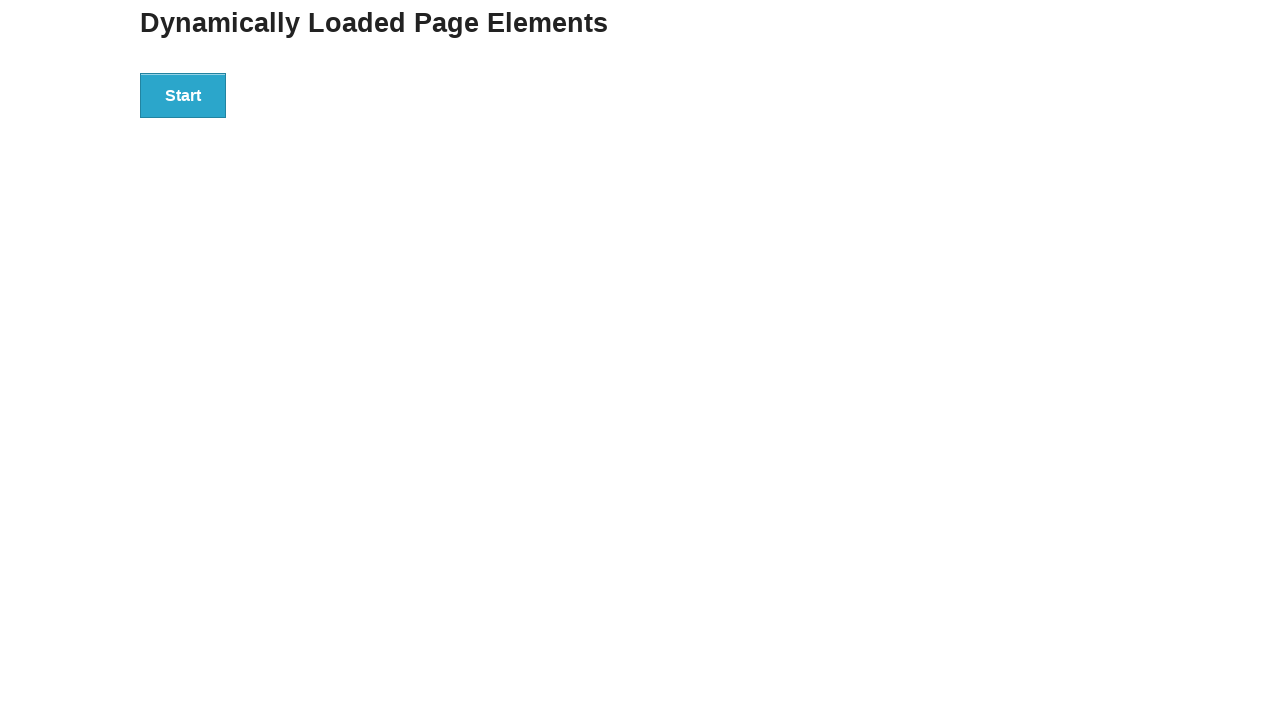

Clicked the start button to initiate dynamic loading at (183, 95) on xpath=//div[@id='start']/button
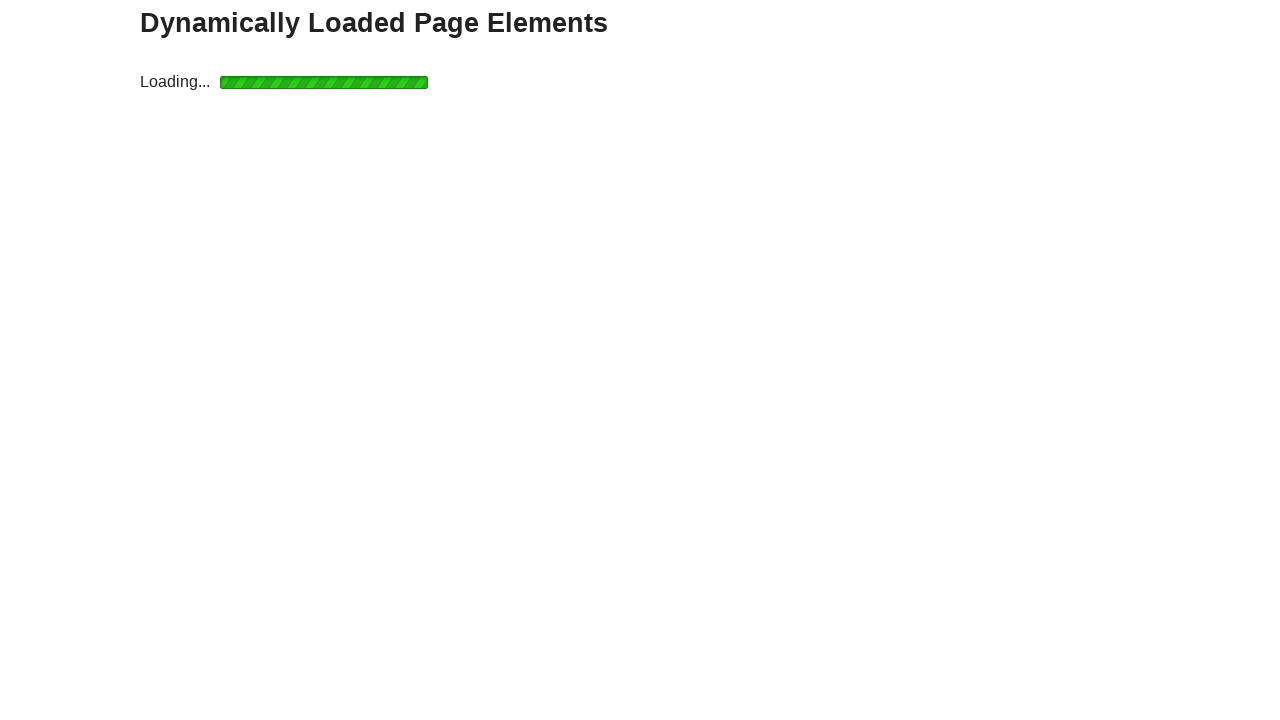

Waited for loading icon to disappear
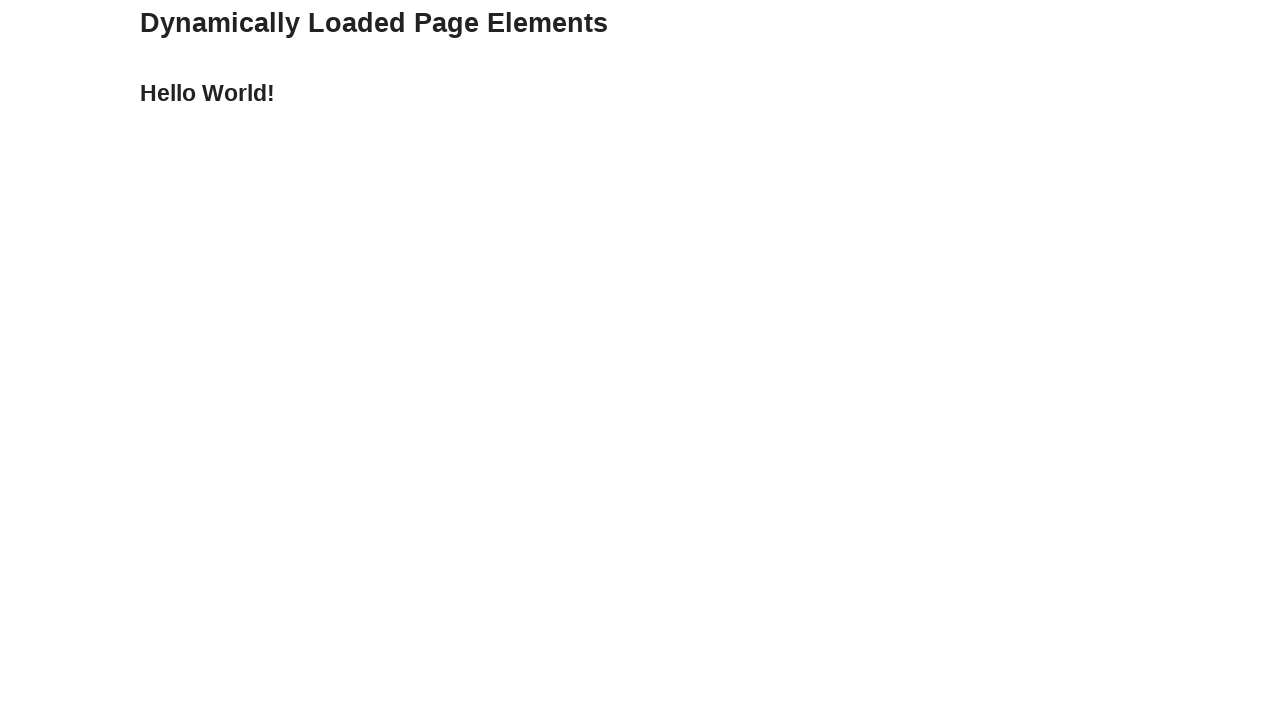

Verified 'Hello World!' text element appeared
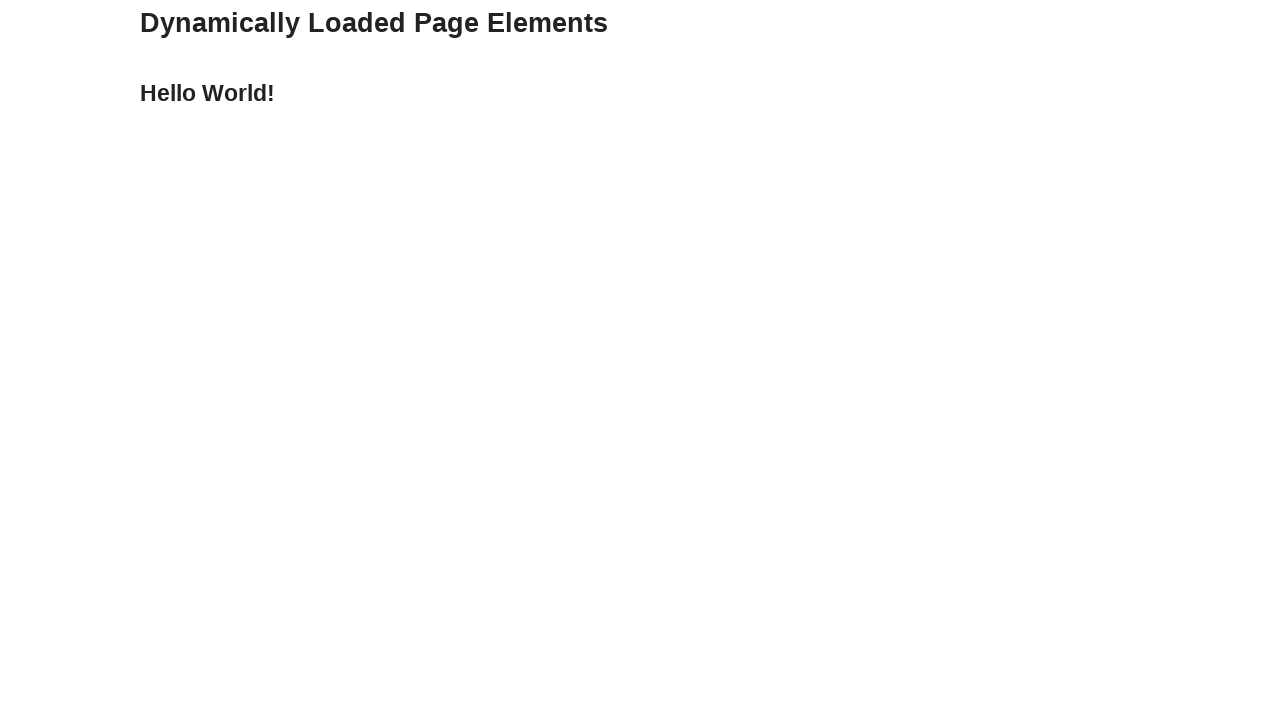

Asserted that the text content equals 'Hello World!'
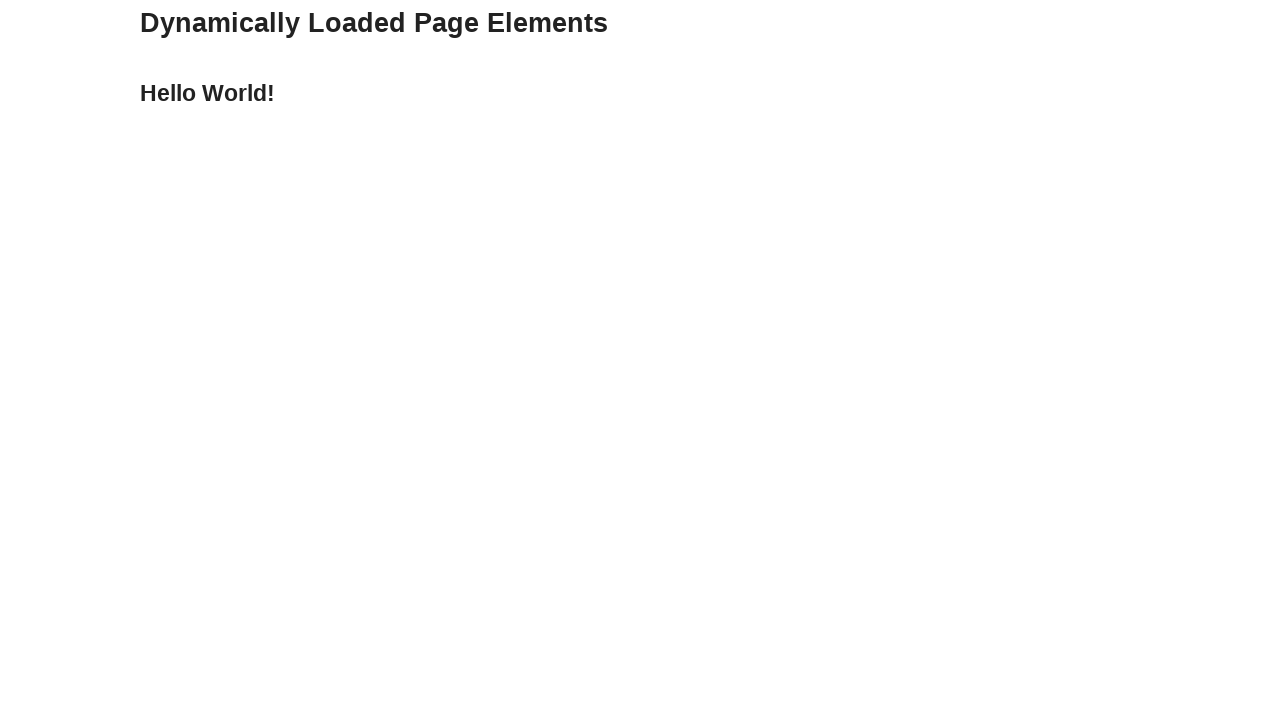

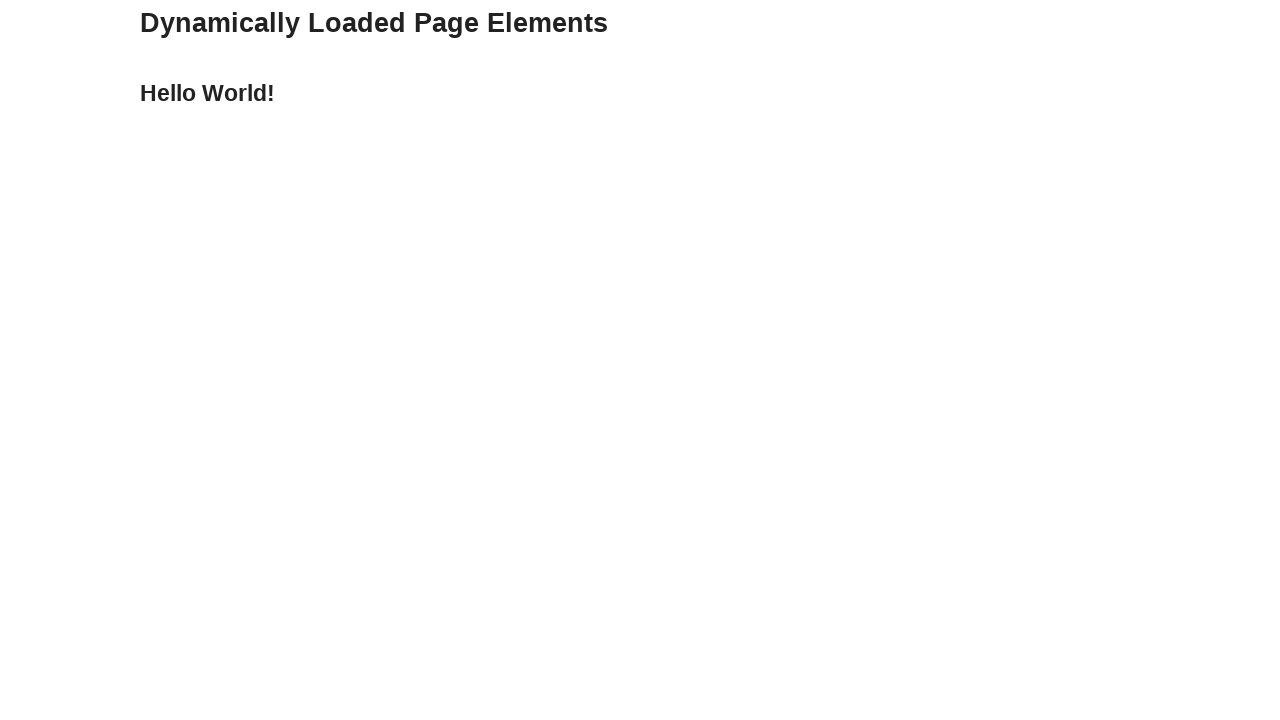